Tests jQuery UI draggable functionality by dragging an element to a new position within an iframe

Starting URL: https://jqueryui.com/draggable

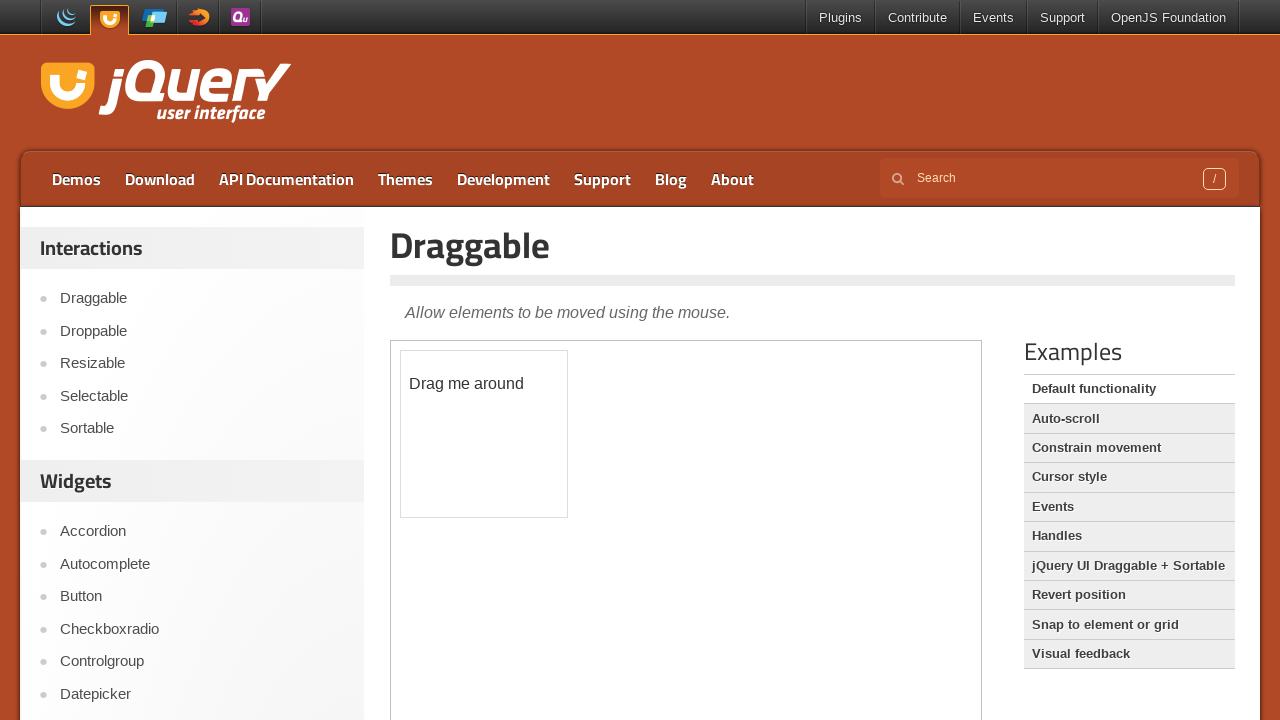

Located the iframe containing the draggable demo
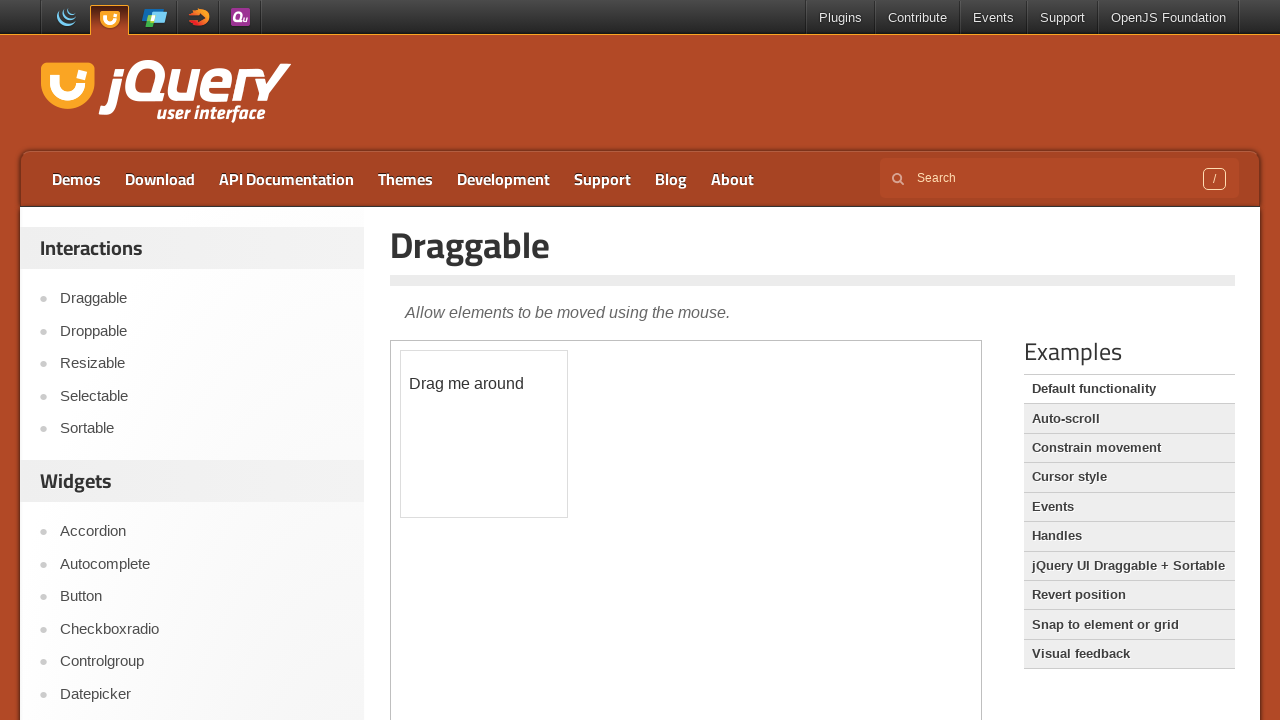

Located the draggable element within the iframe
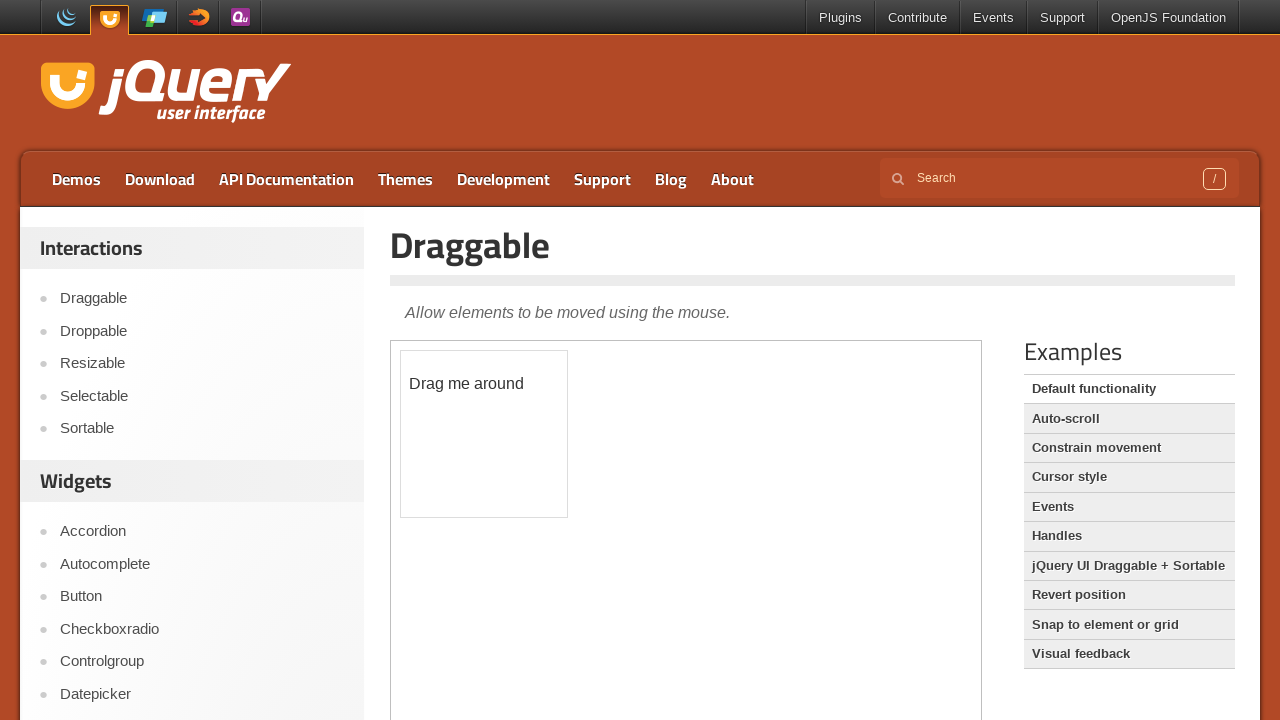

Retrieved bounding box coordinates of the draggable element
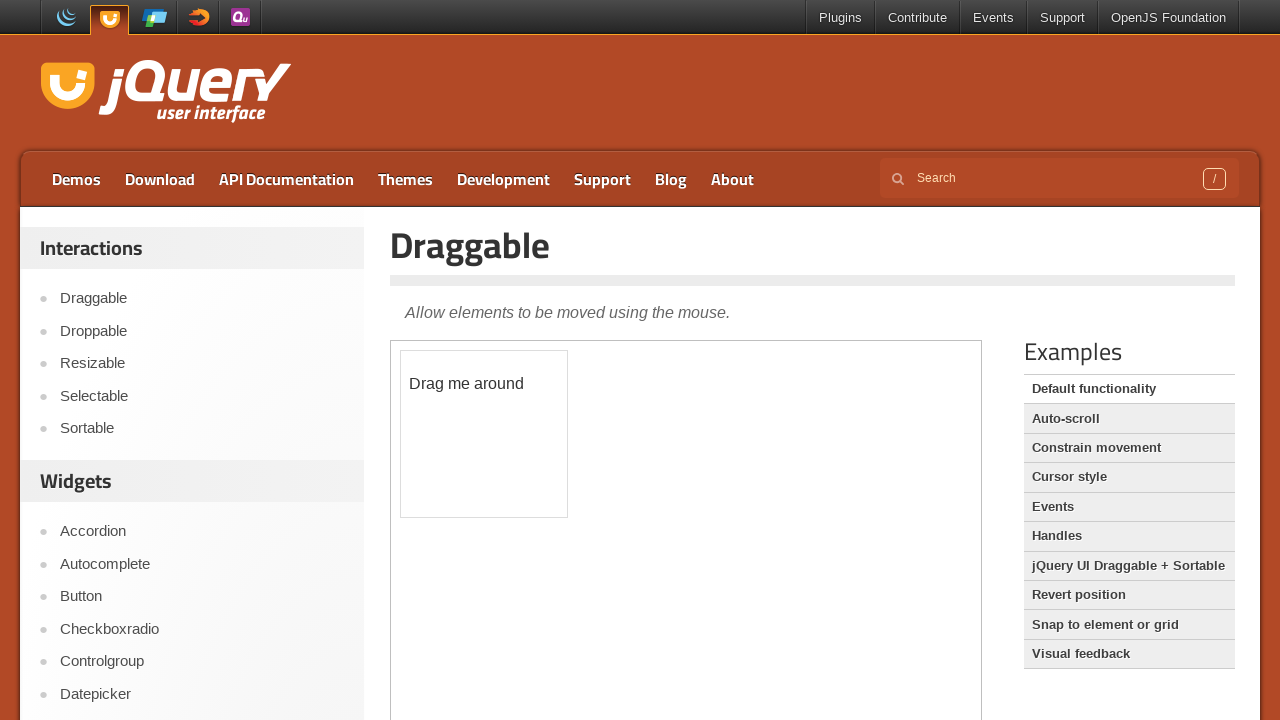

Moved mouse to center of draggable element at (484, 434)
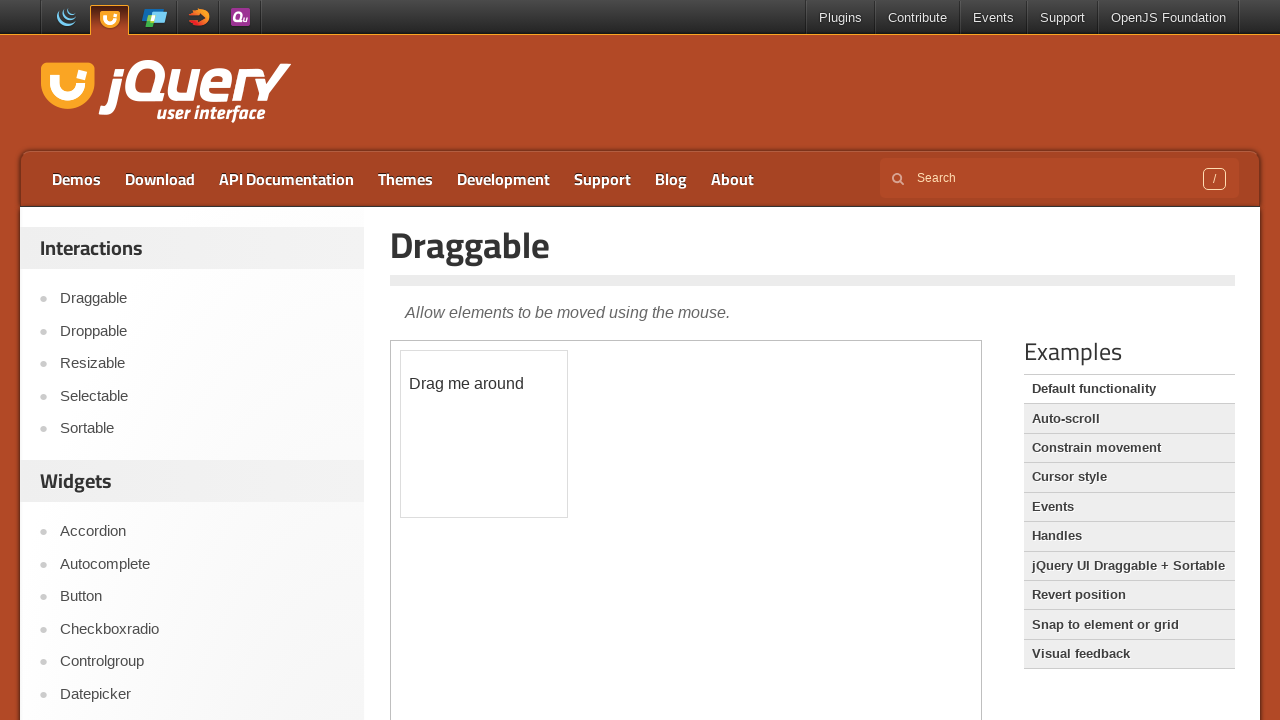

Pressed mouse button down to start dragging at (484, 434)
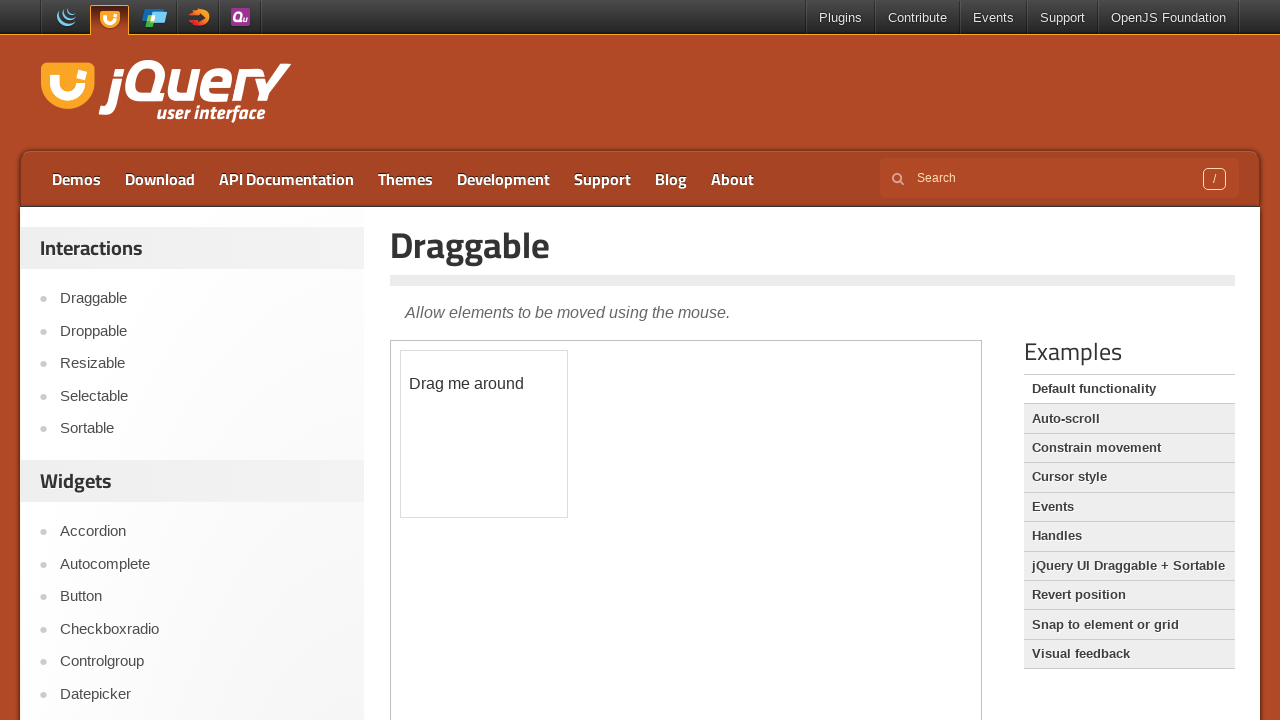

Dragged element 150px right and 100px down at (634, 534)
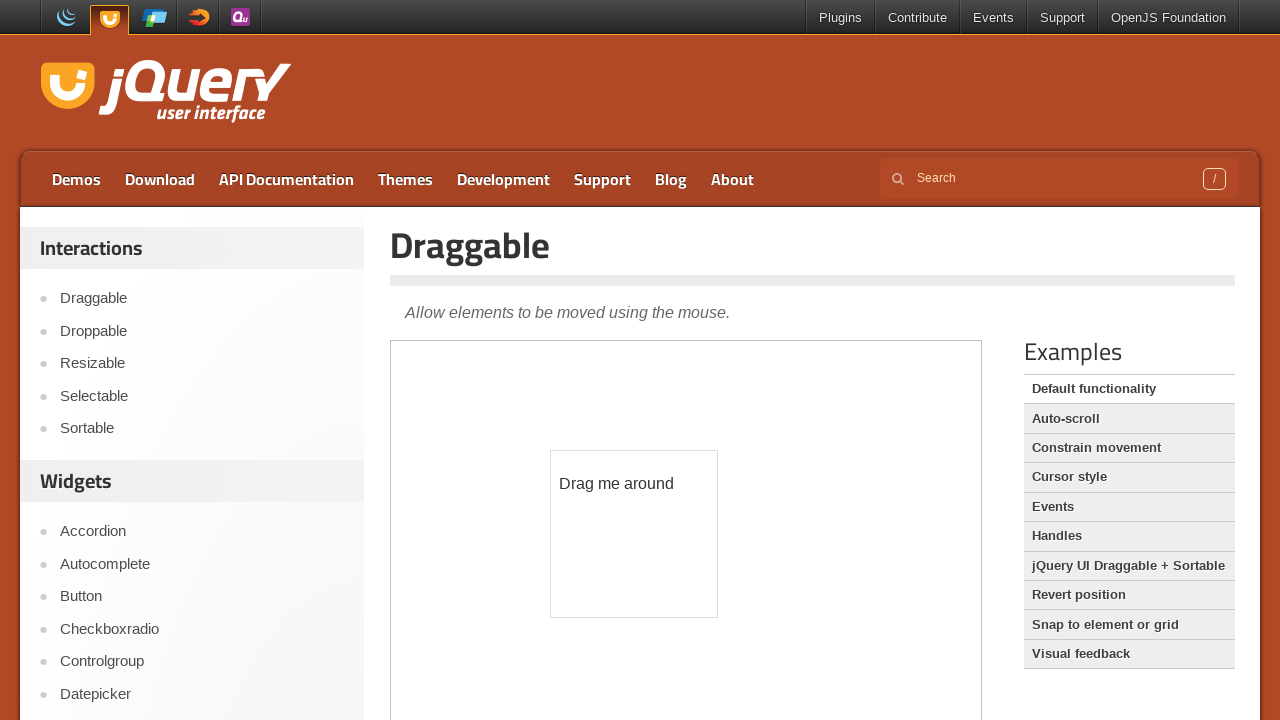

Released mouse button to complete drag operation at (634, 534)
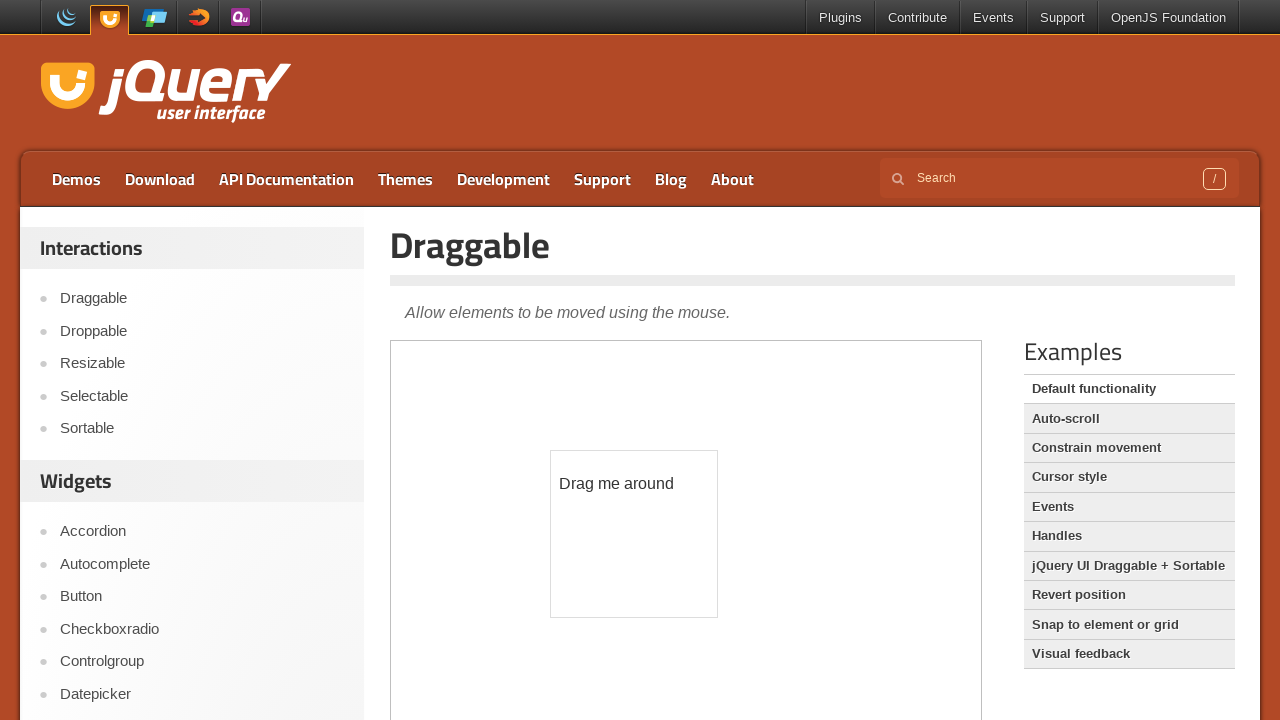

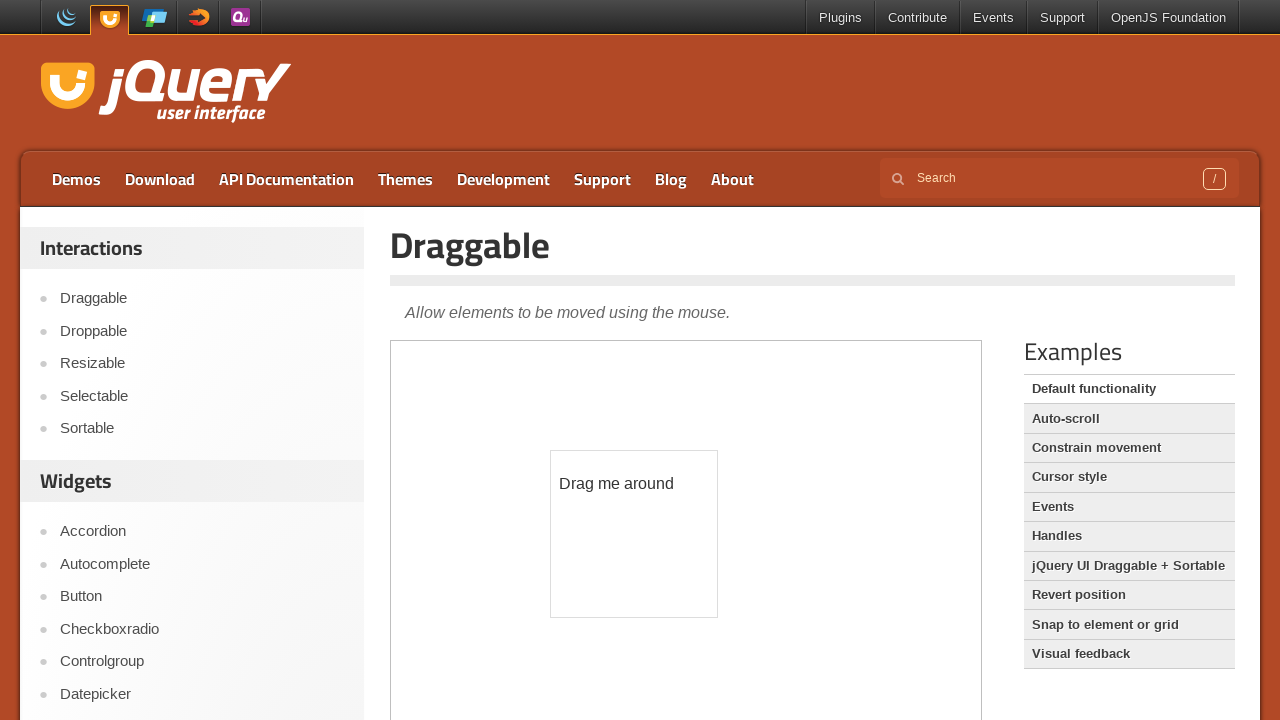